Tests login form functionality on Herokuapp demo site by filling username and password fields and clicking the login button

Starting URL: http://the-internet.herokuapp.com/login

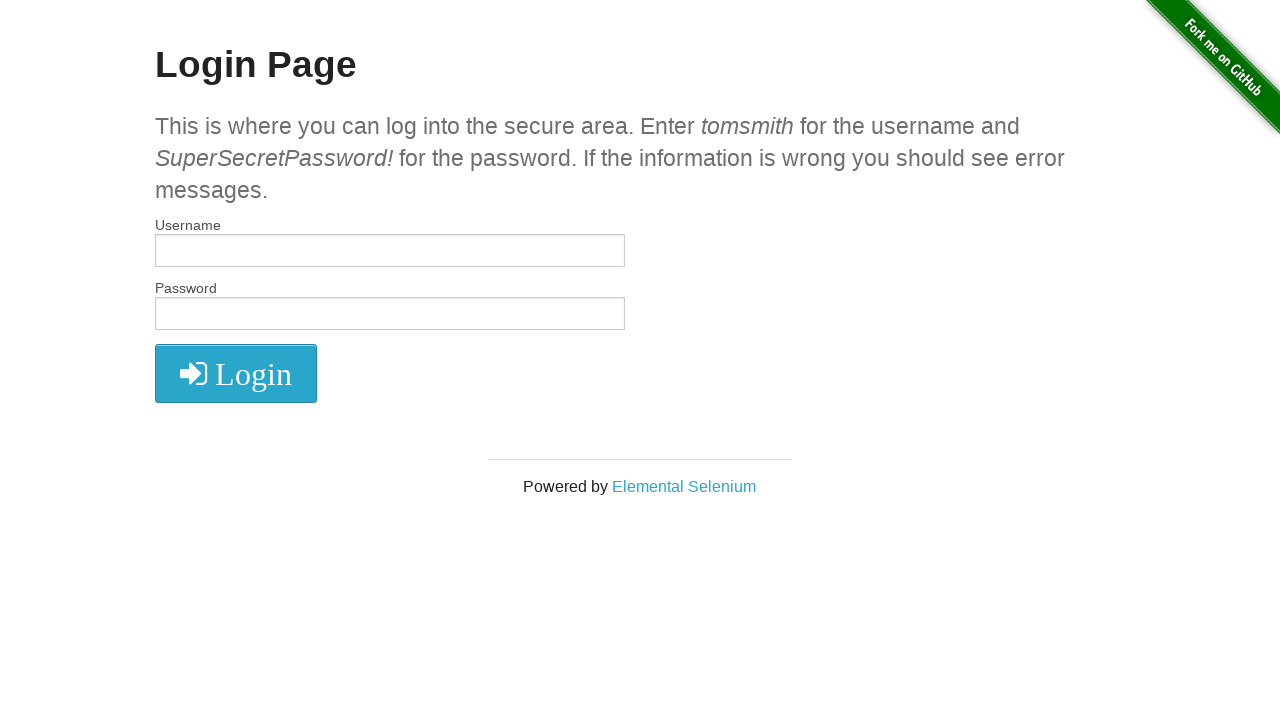

Filled username field with 'tomsmith' on input[name='username']
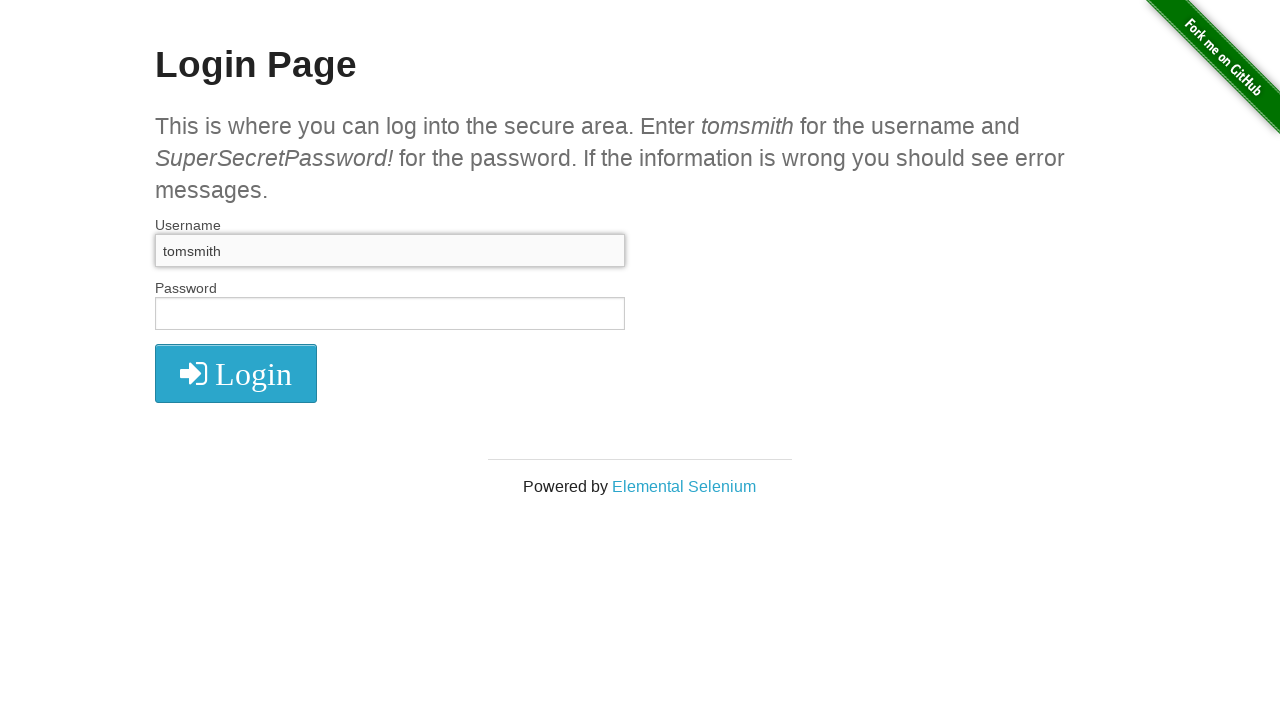

Filled password field with 'SuperSecretPassword!' on input[name='password']
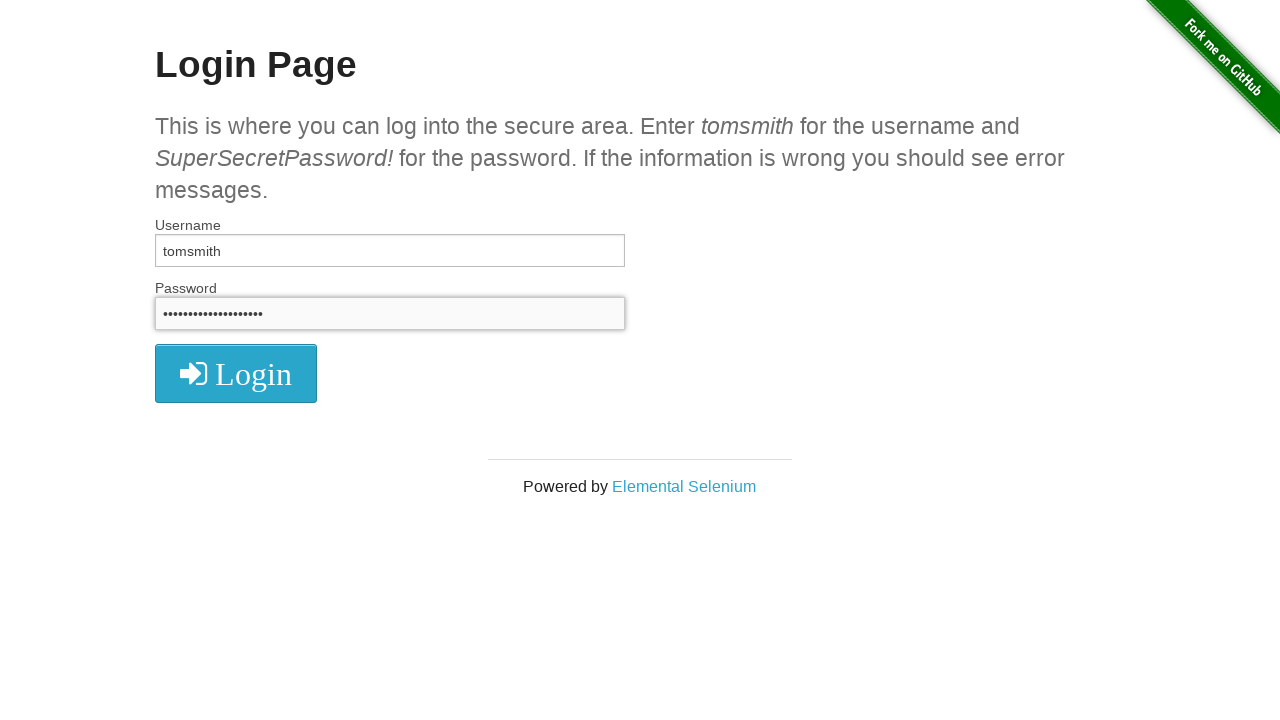

Clicked login button at (236, 373) on .radius
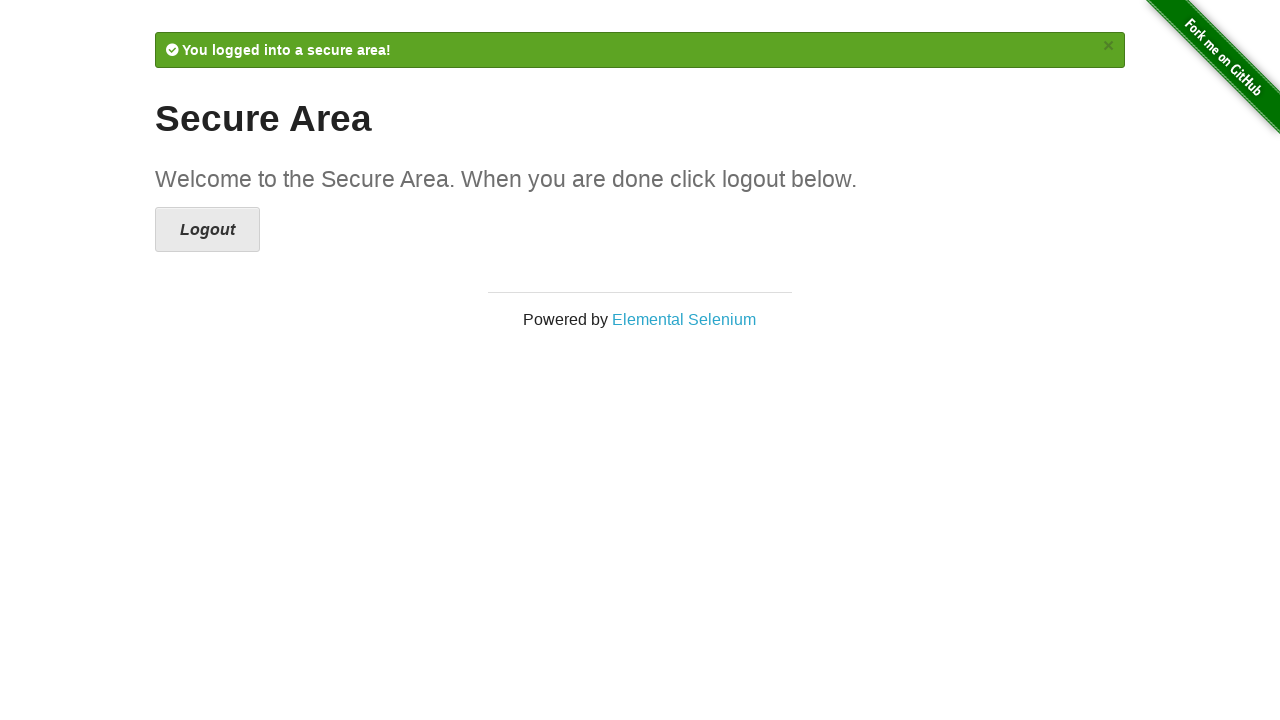

Refreshed page after login
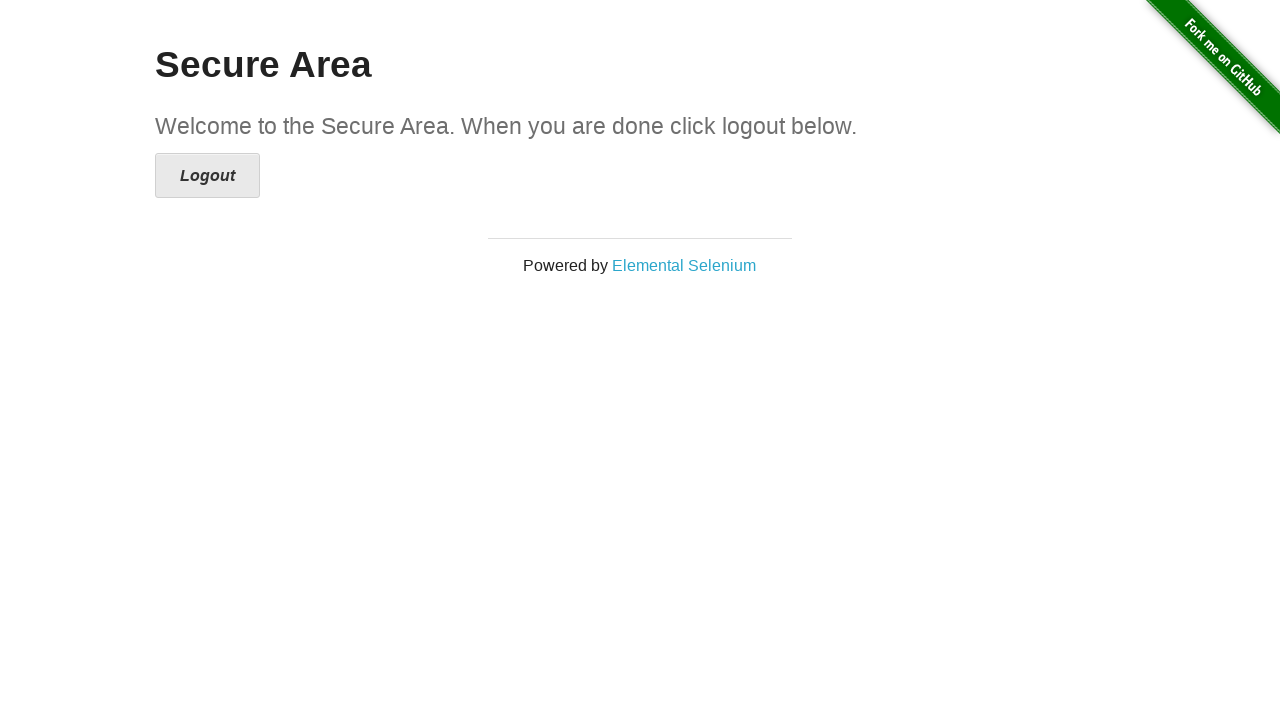

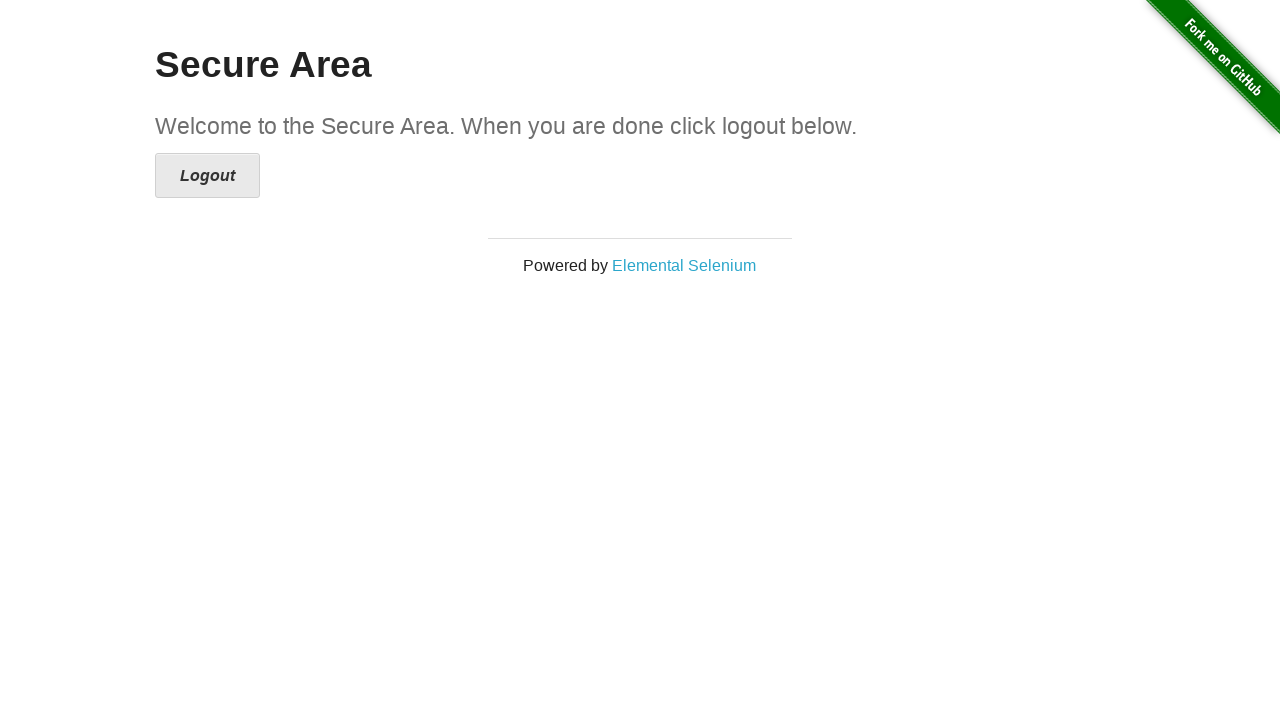